Solves a math problem on a form by reading a value, calculating the result using a formula, filling the answer, selecting checkboxes and radio buttons, then submitting the form

Starting URL: http://suninjuly.github.io/math.html

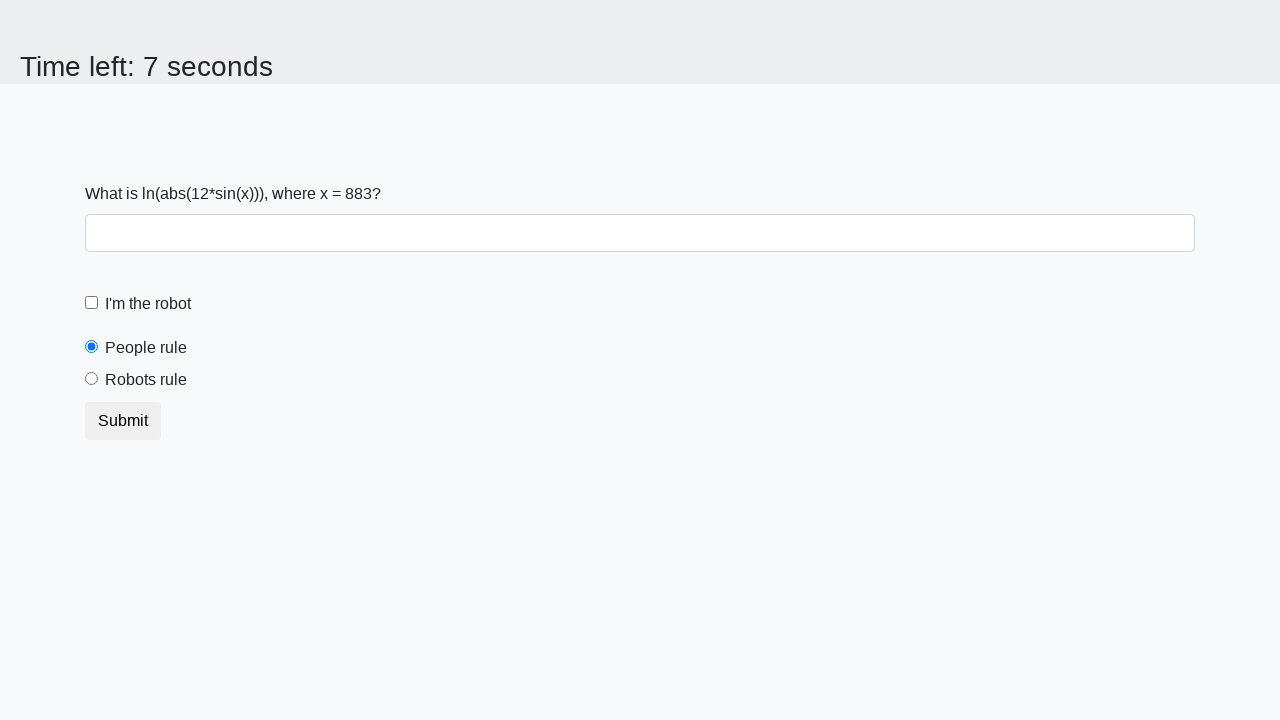

Located the input value element
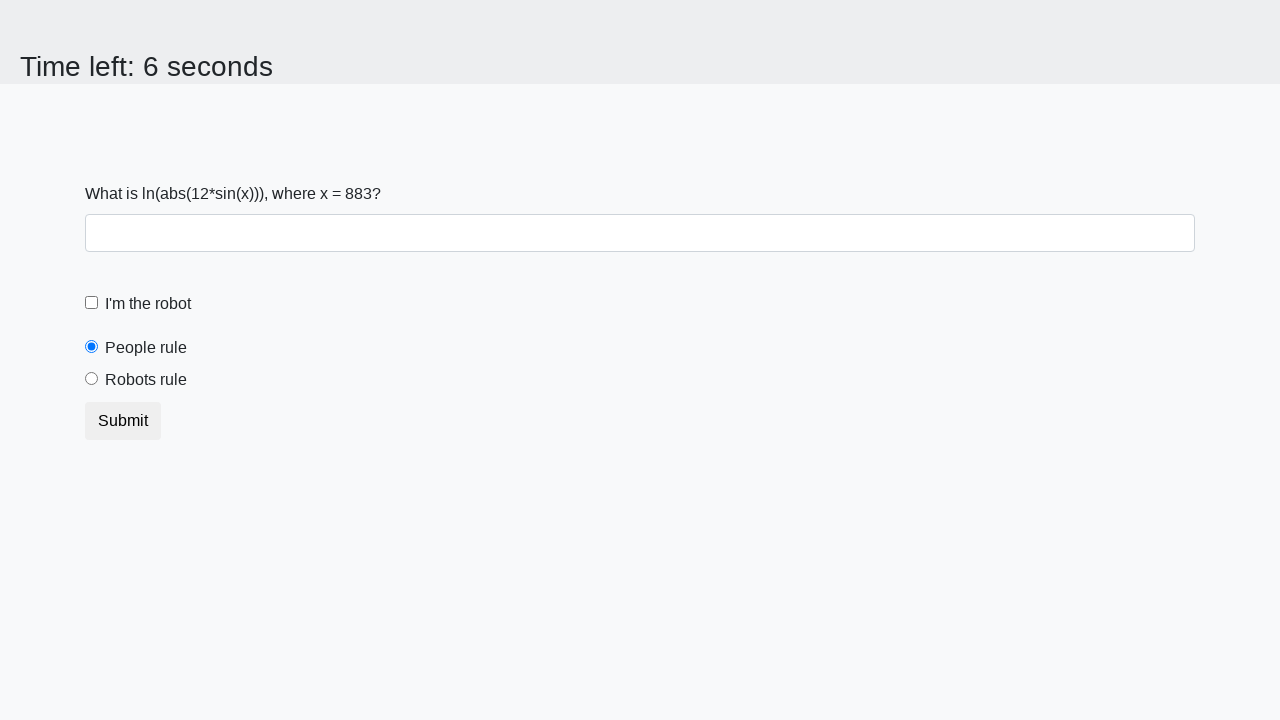

Retrieved text content from input value element
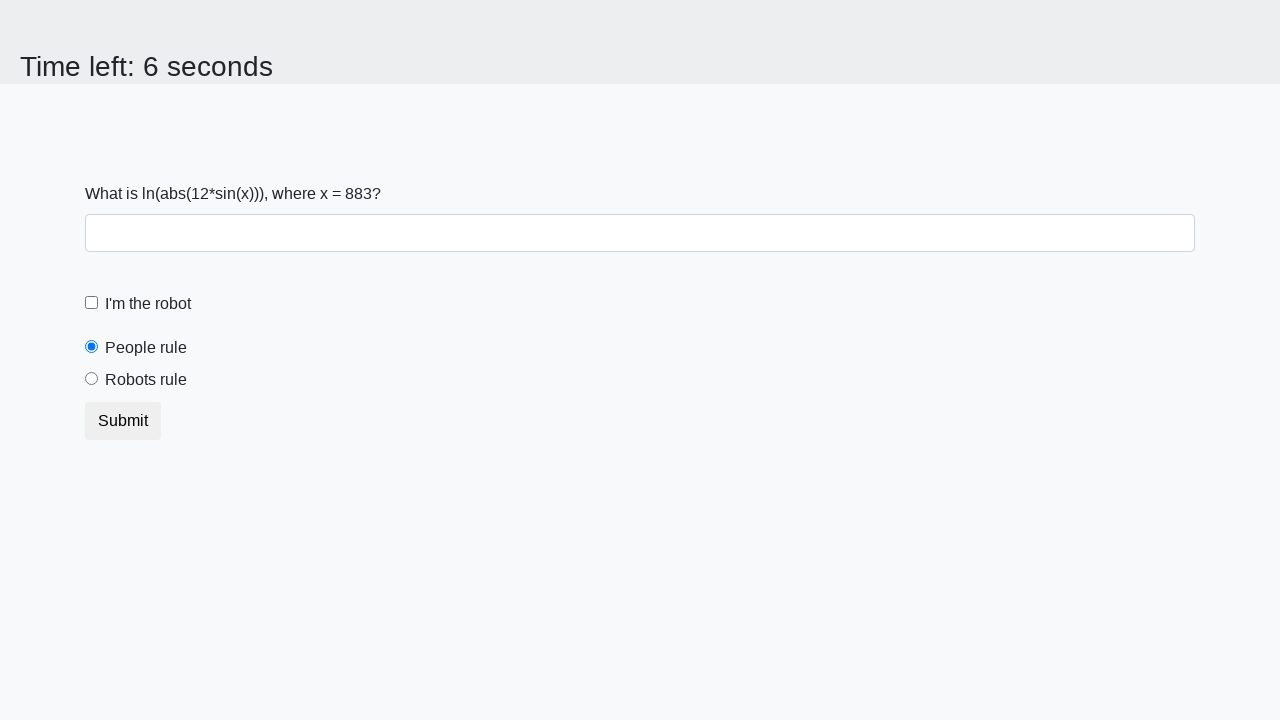

Calculated result using formula: y = log(abs(12*sin(883)))
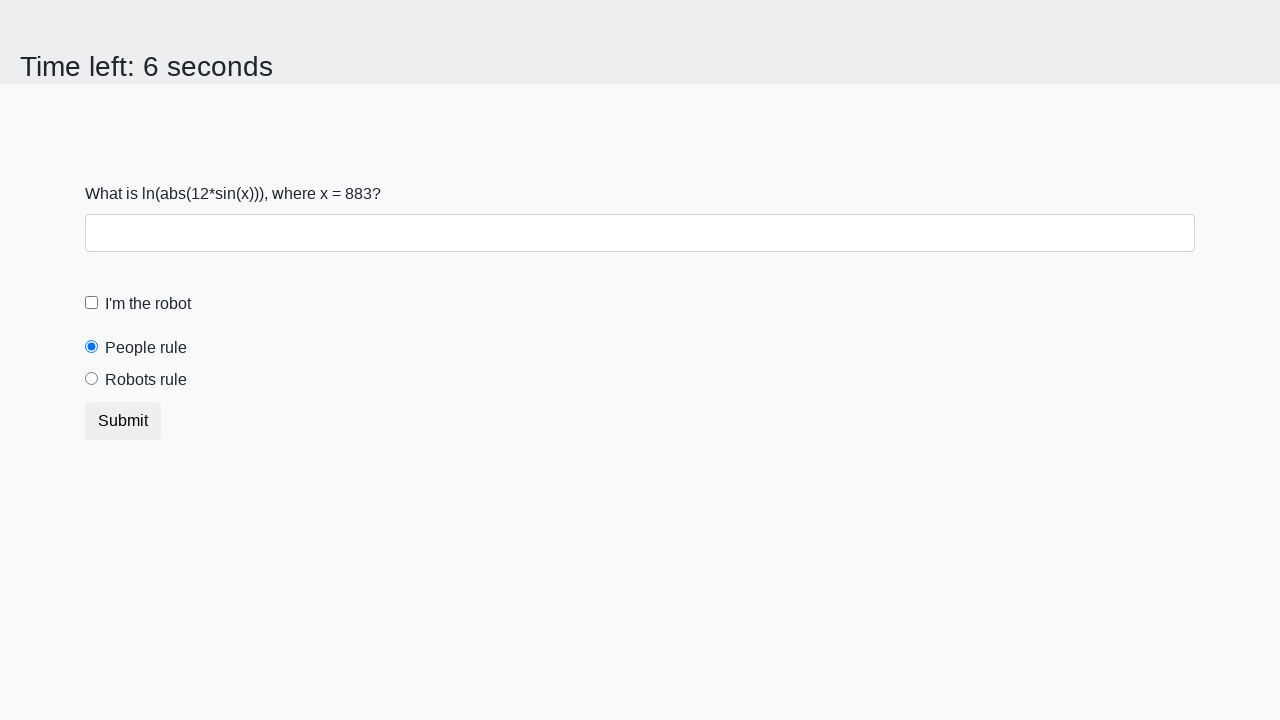

Filled answer field with calculated value: 0.9283906700252793 on #answer
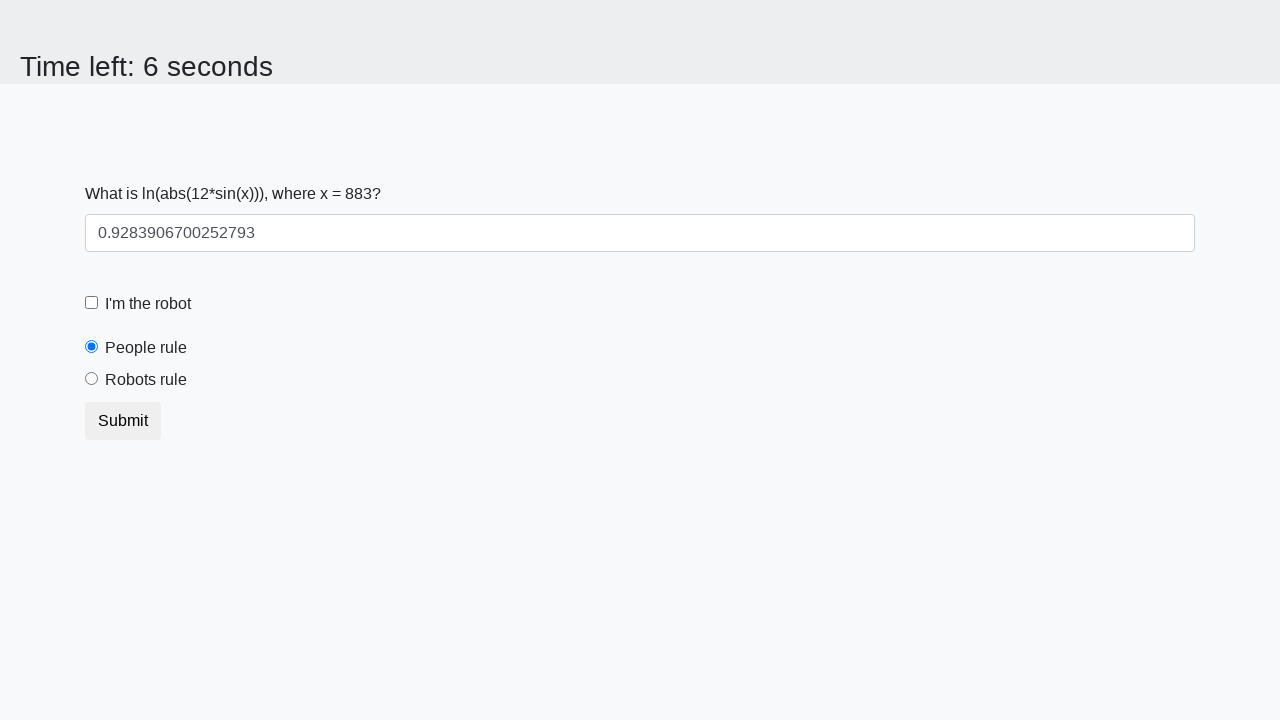

Clicked the robot checkbox at (92, 303) on #robotCheckbox
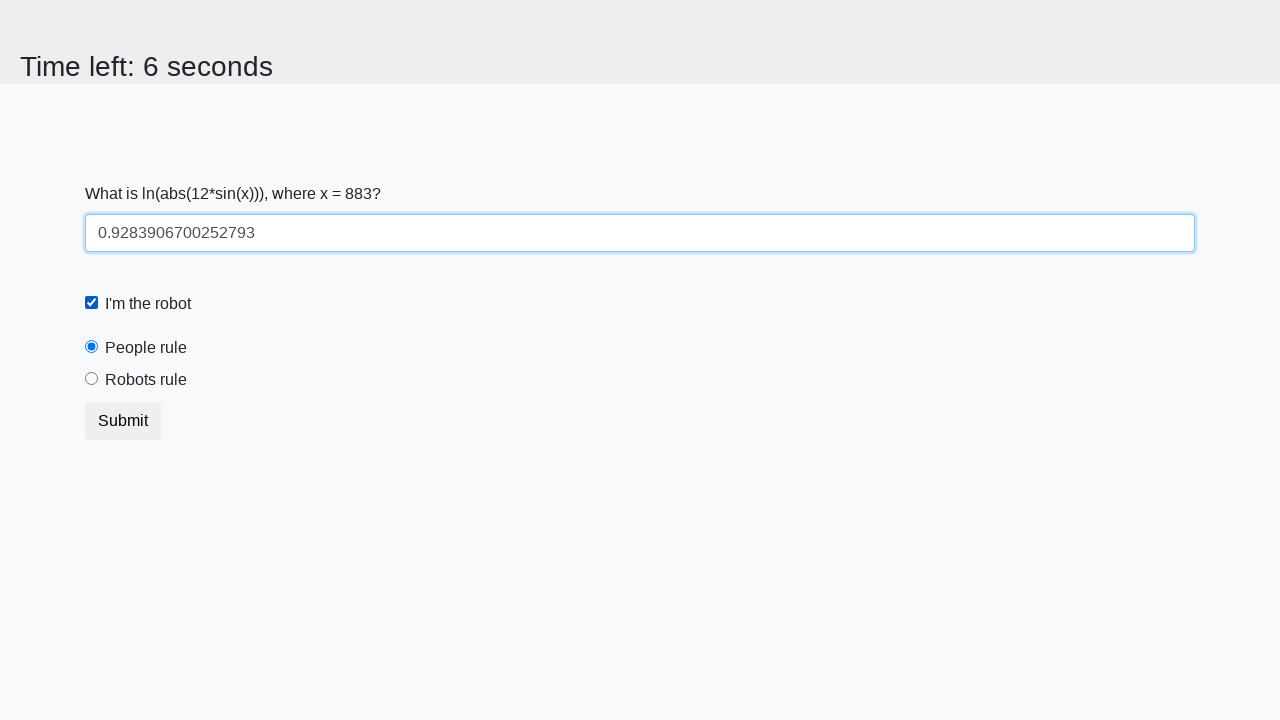

Clicked the robot radio button at (92, 379) on .form-check.form-radio-custom>.form-check-input
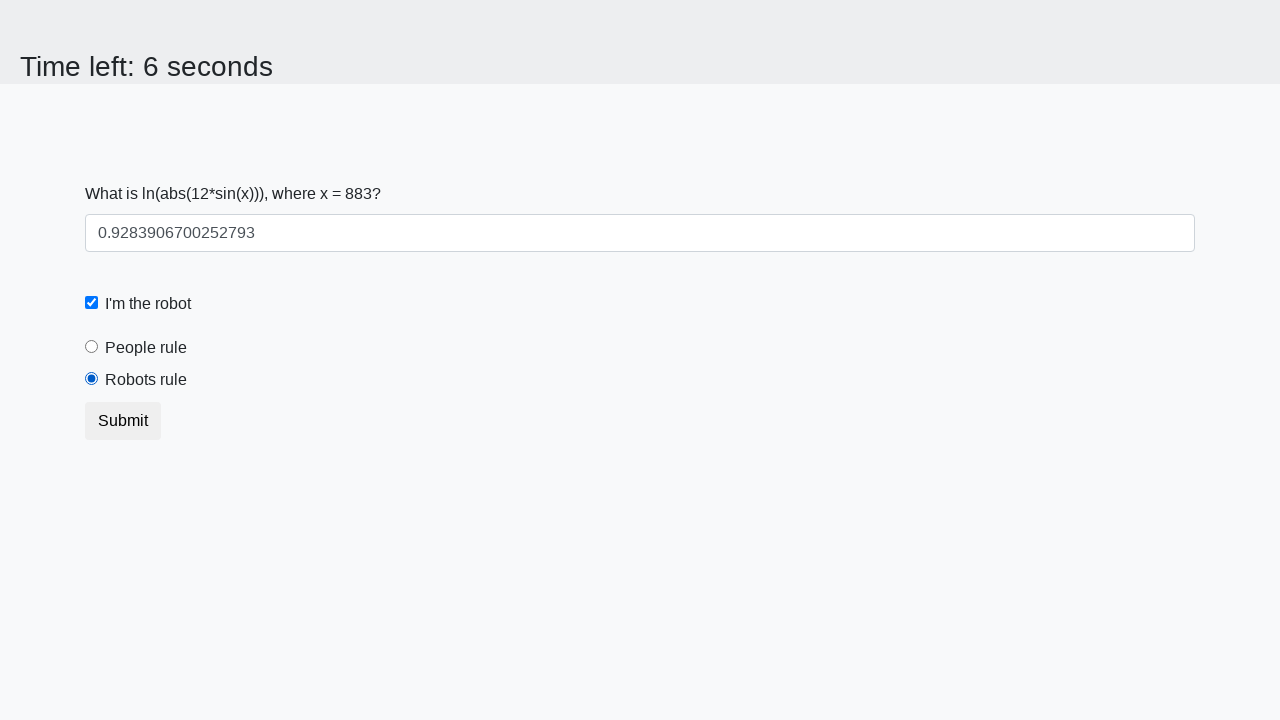

Clicked submit button to submit the form at (123, 421) on .btn.btn-default
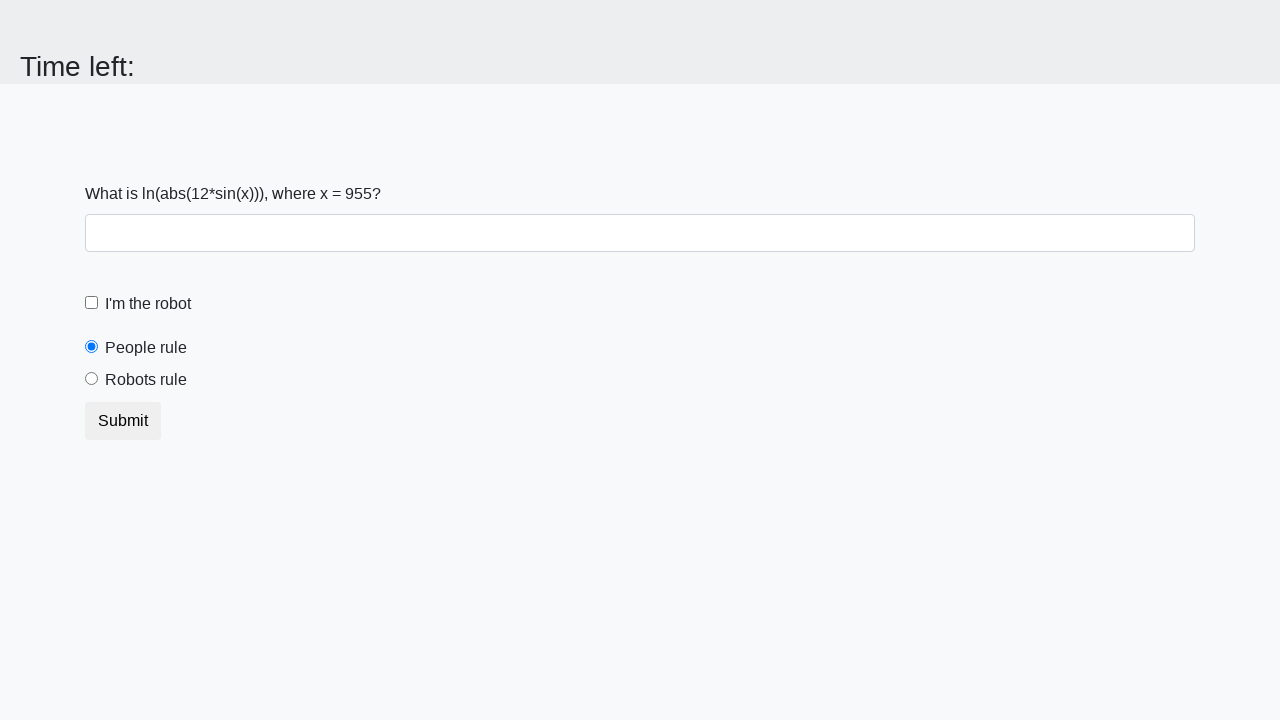

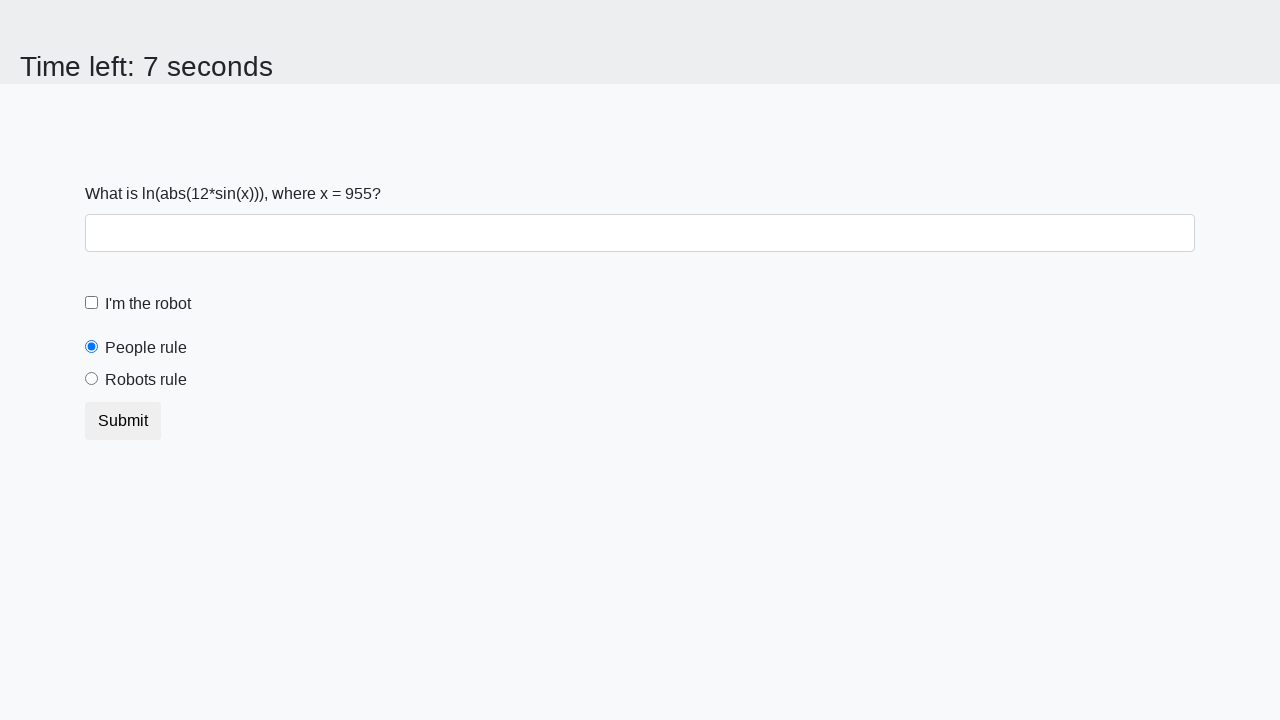